Tests the Date of Birth date picker by clicking it and selecting month and year options

Starting URL: https://demoqa.com/automation-practice-form

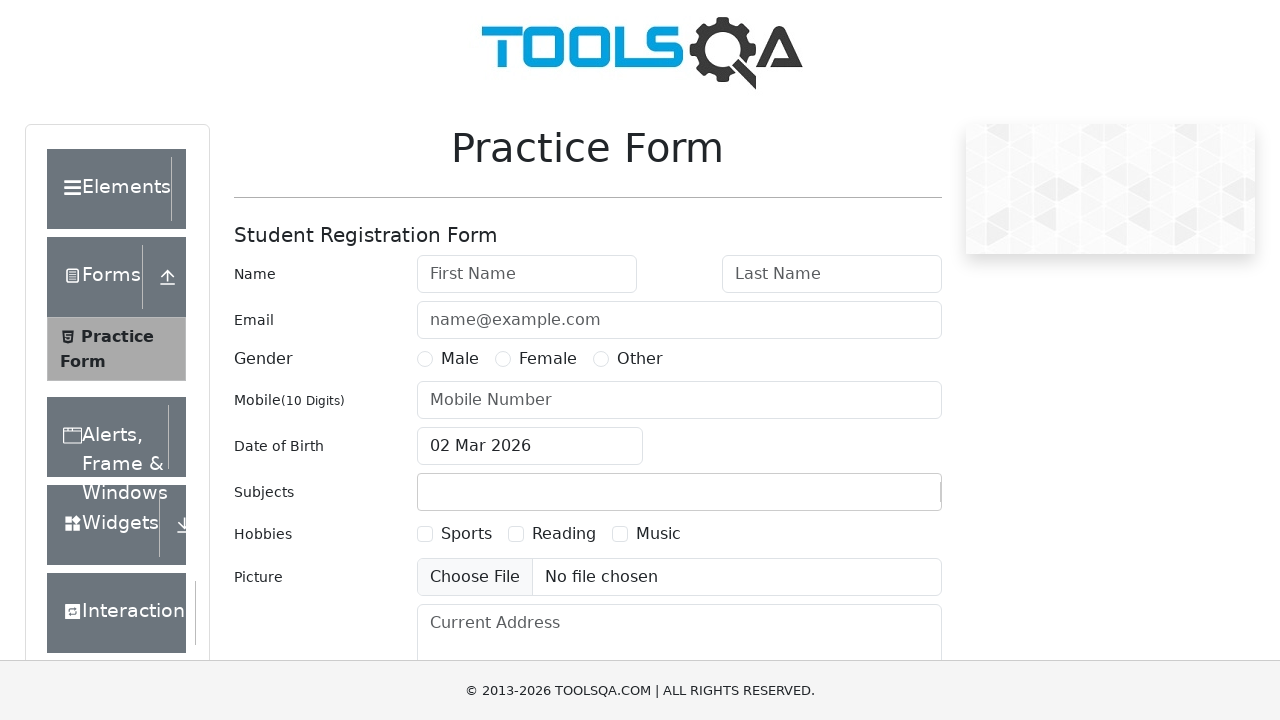

Date of Birth input field is visible
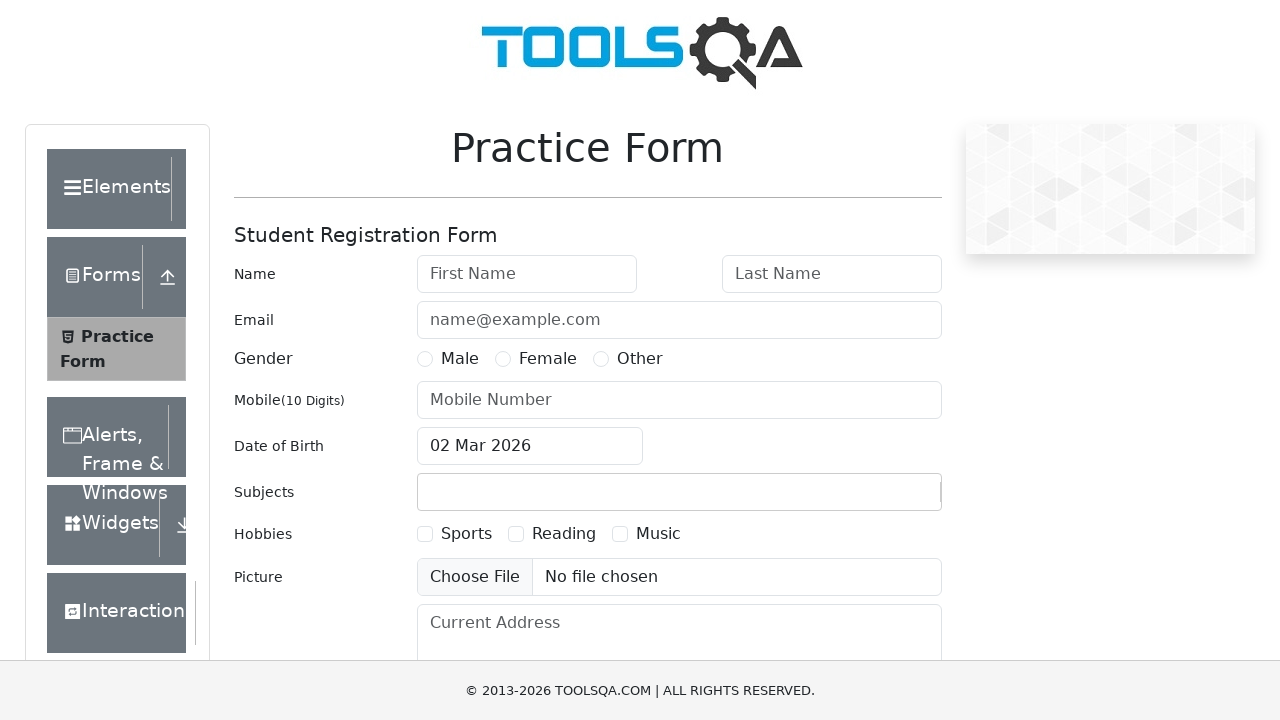

Clicked Date of Birth input to open the date picker at (530, 446) on #dateOfBirthInput
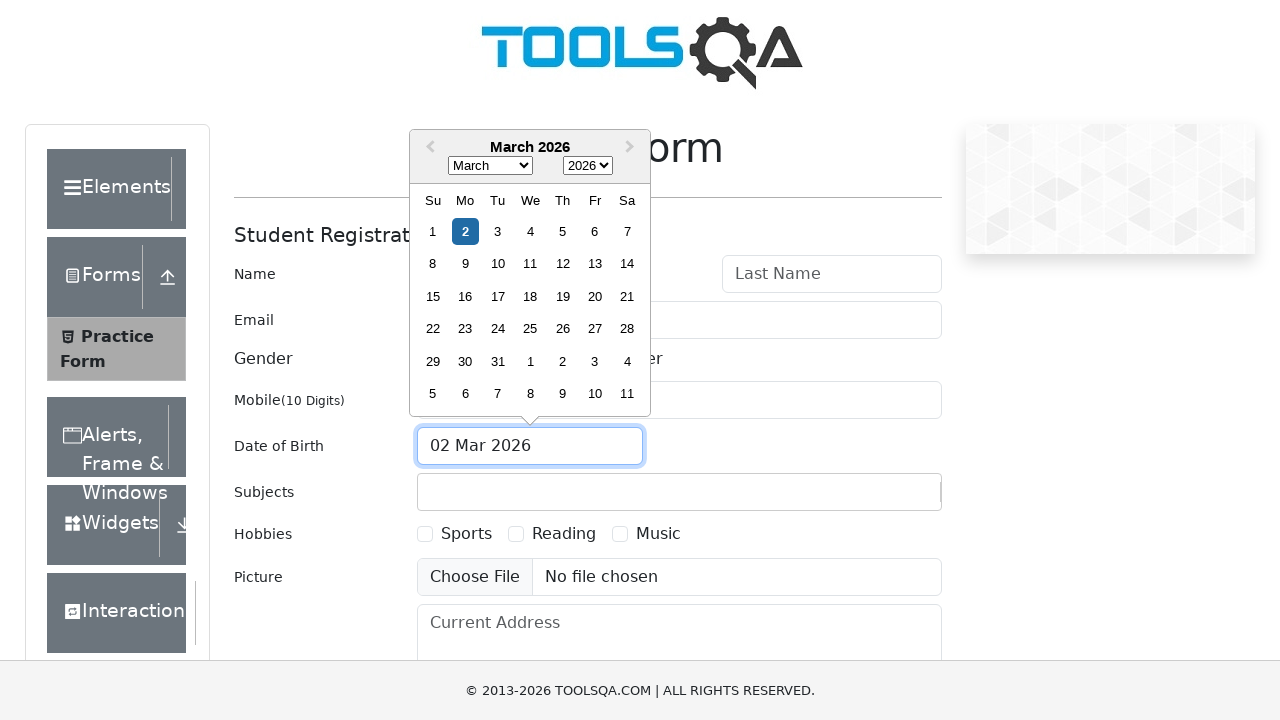

Selected January from month dropdown on .react-datepicker__month-select
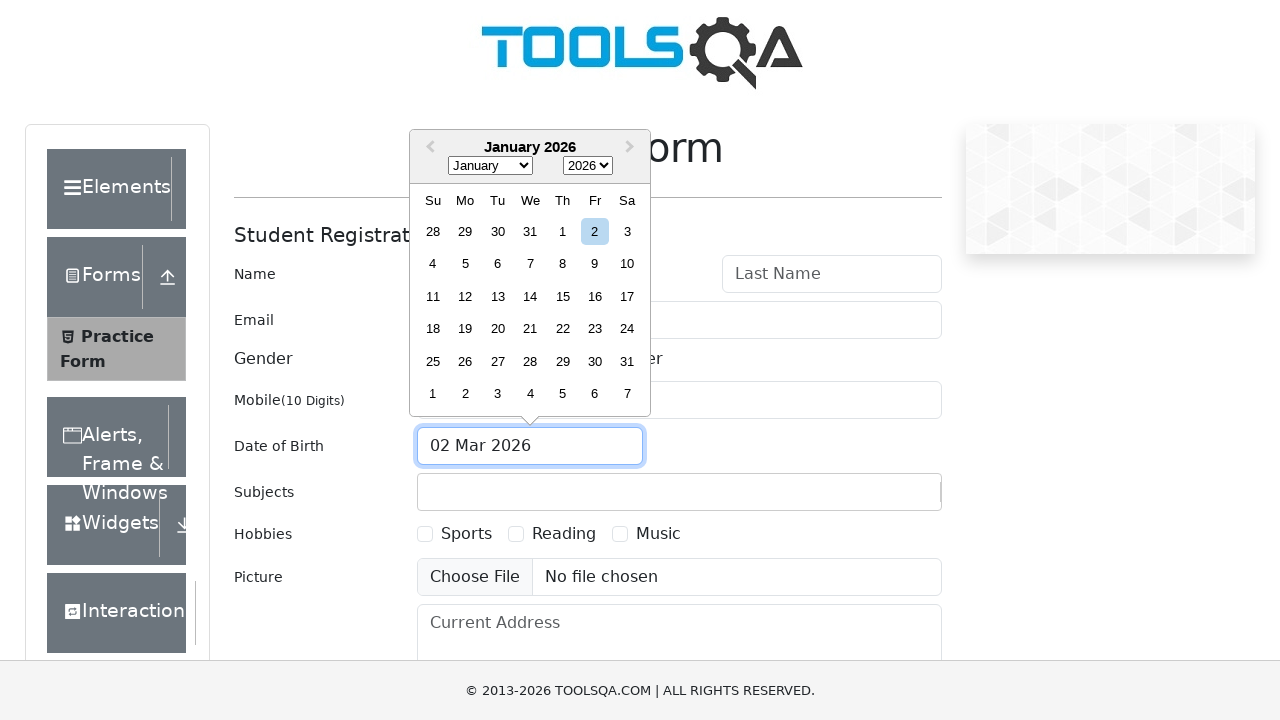

Selected 2025 from year dropdown on .react-datepicker__year-select
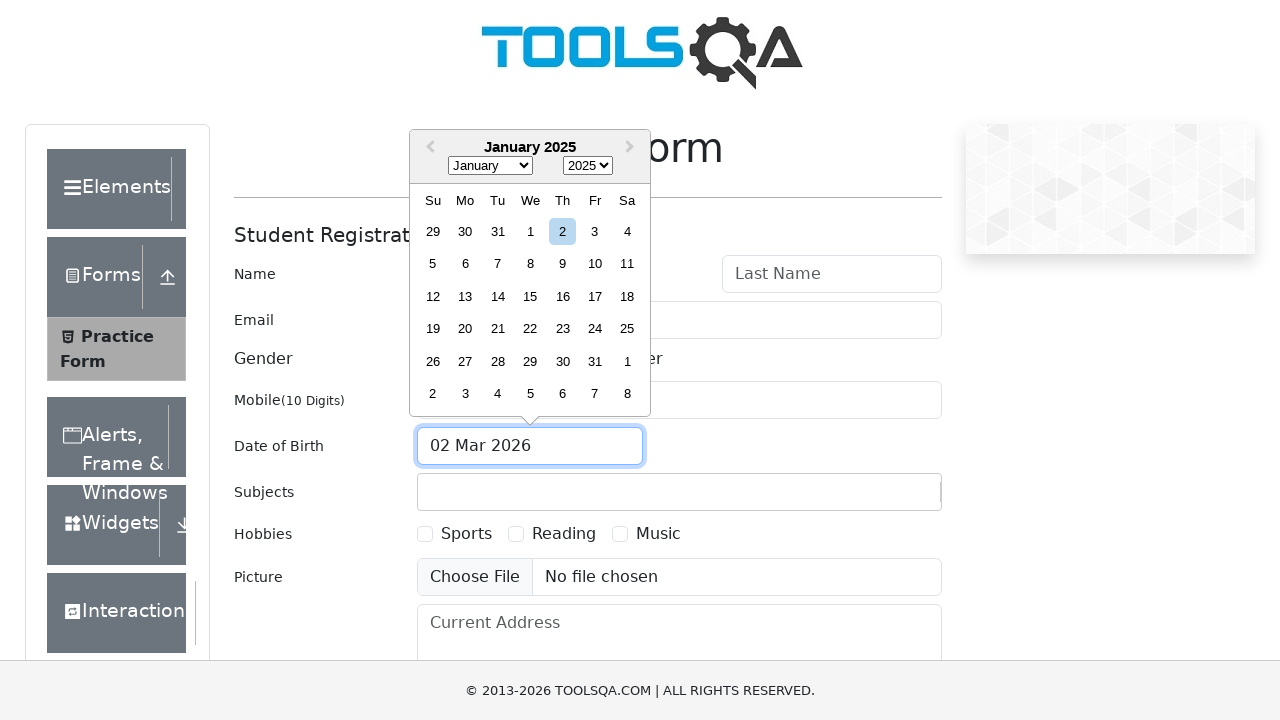

Clicked day 15 to confirm date selection and close the date picker at (530, 296) on .react-datepicker__day--015
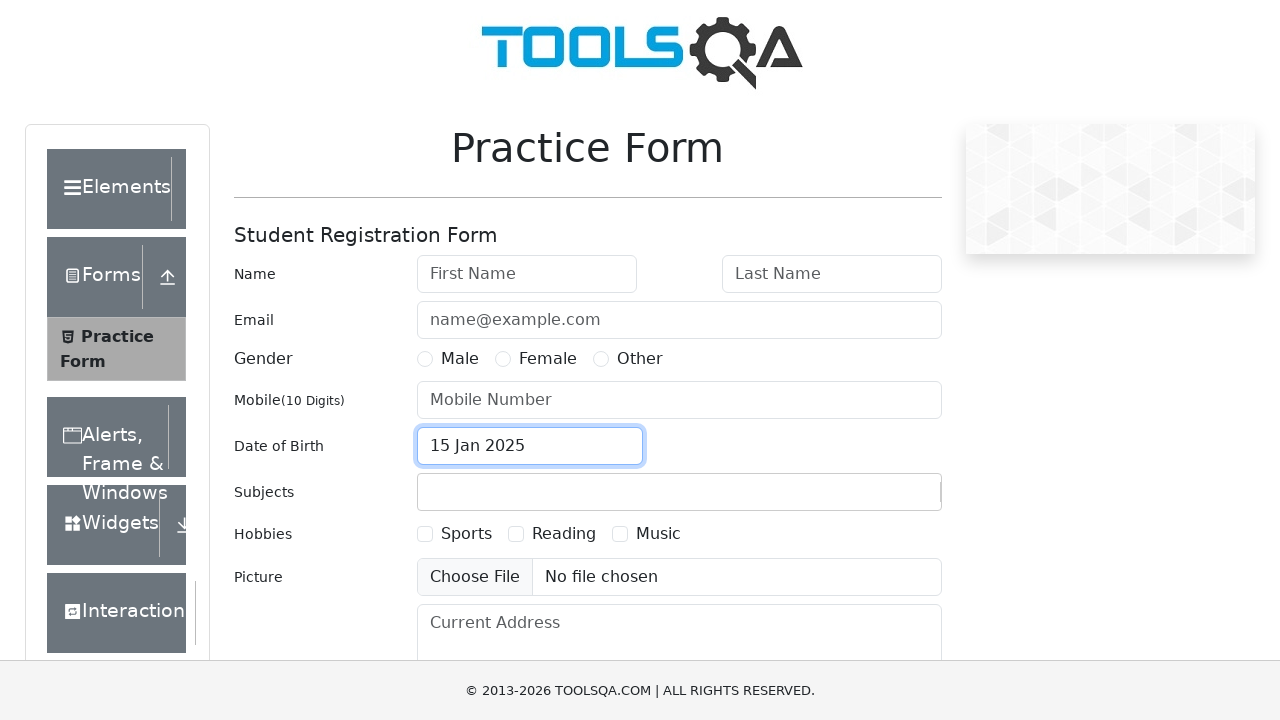

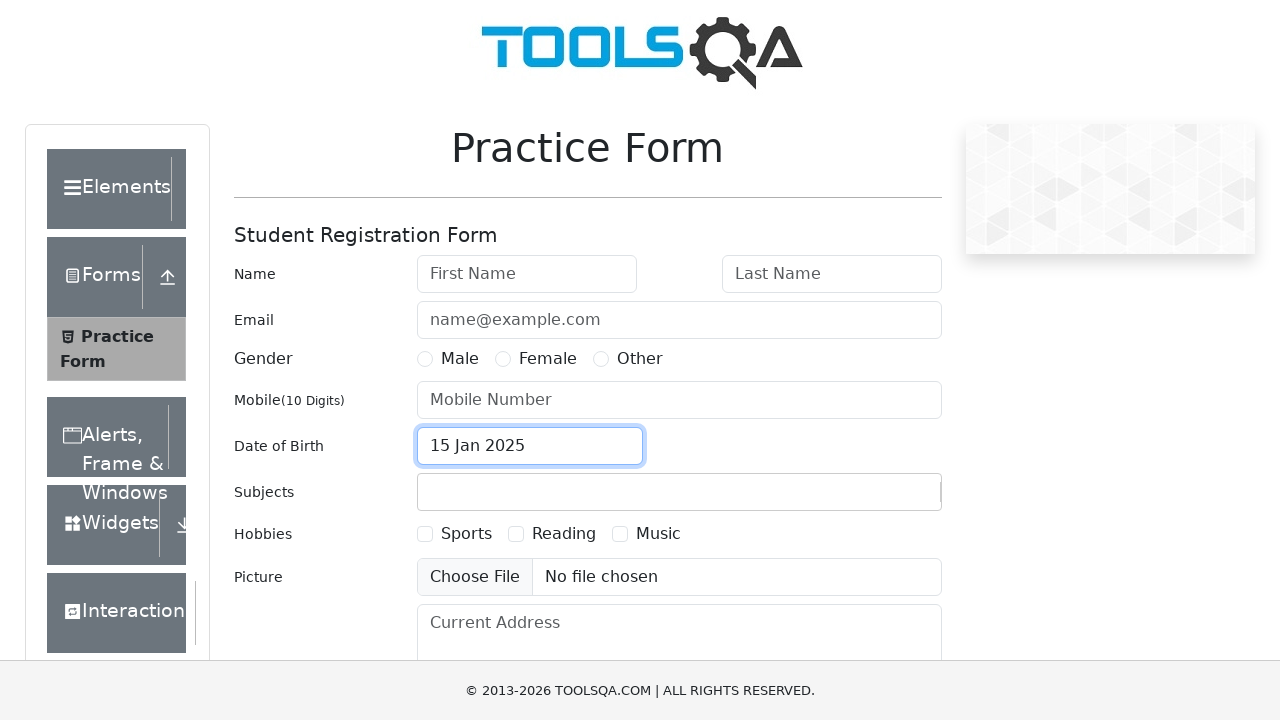